Tests the text box form by entering "123test" in the Full Name field and verifying the submitted value is displayed correctly

Starting URL: https://demoqa.com/text-box

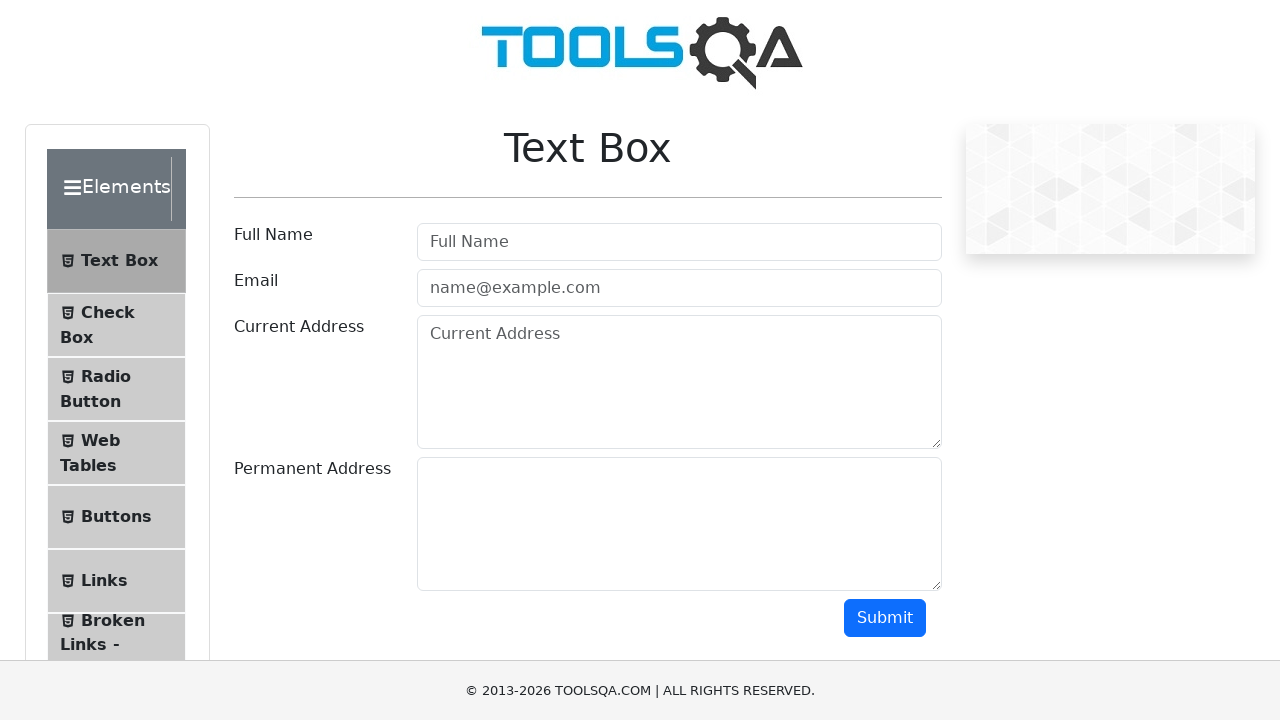

Clicked on the Full Name field (userName) at (679, 242) on #userName
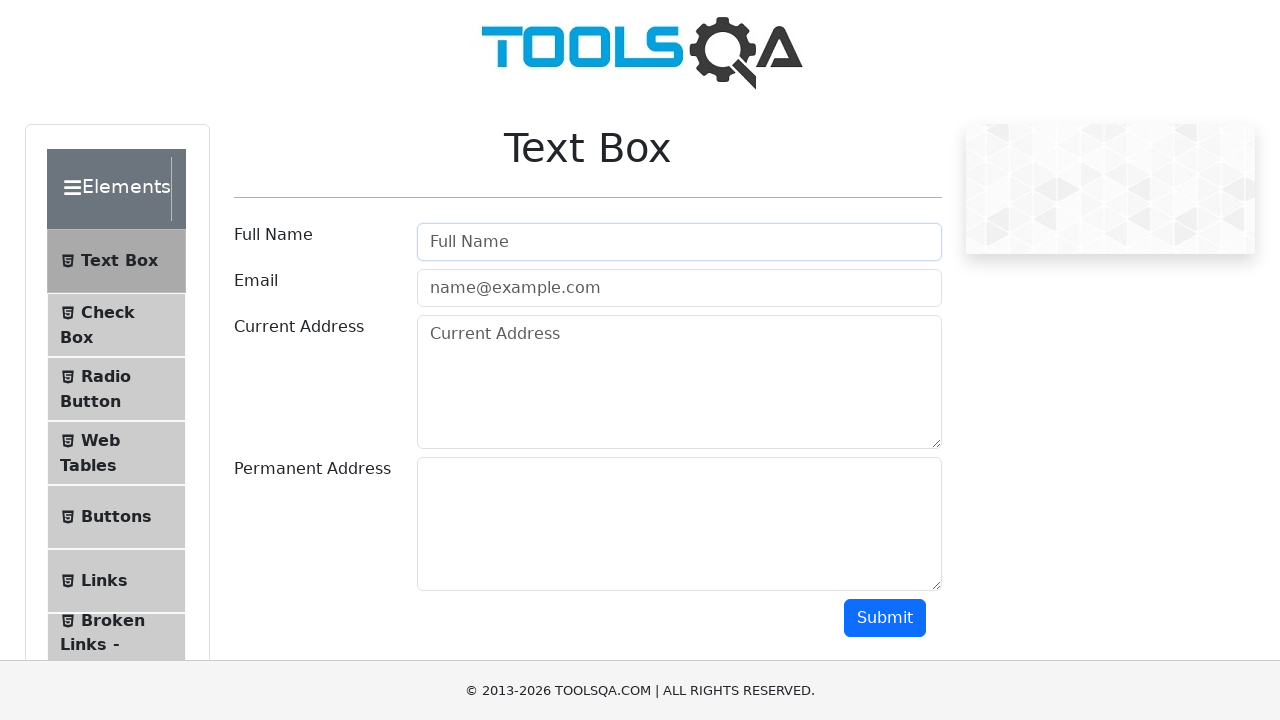

Filled Full Name field with '123test' on #userName
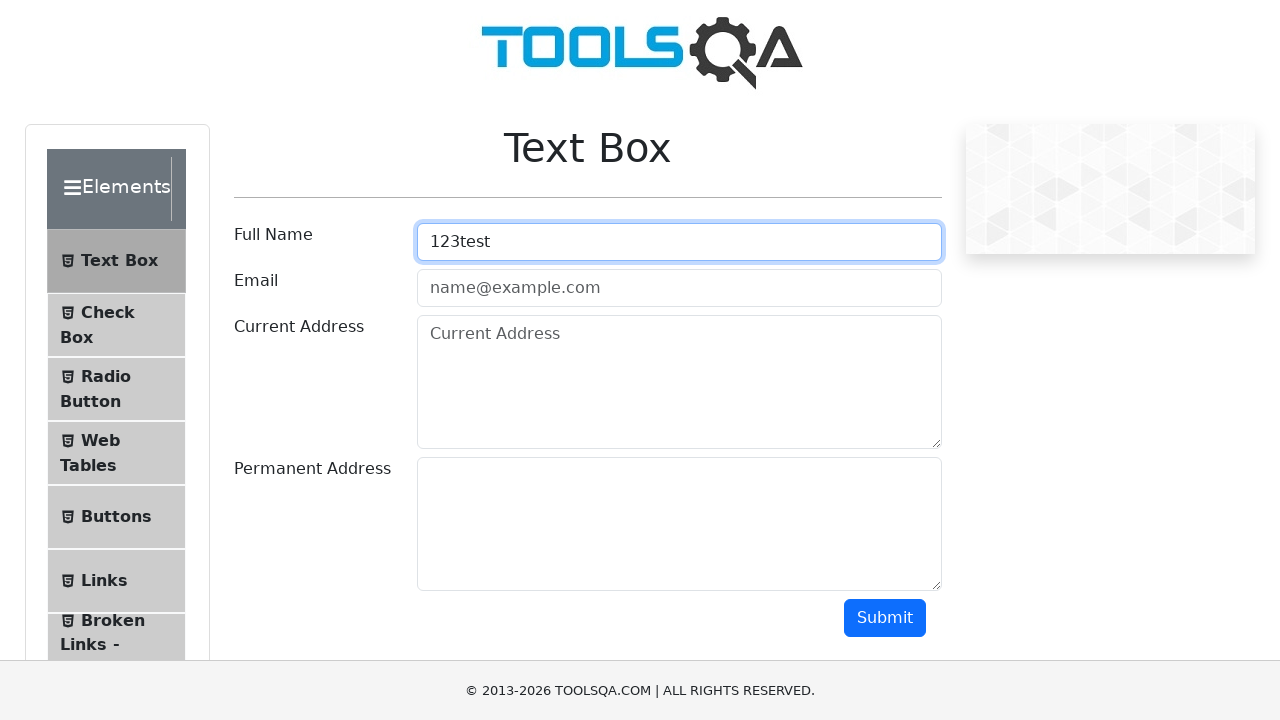

Clicked the submit button at (885, 618) on #submit
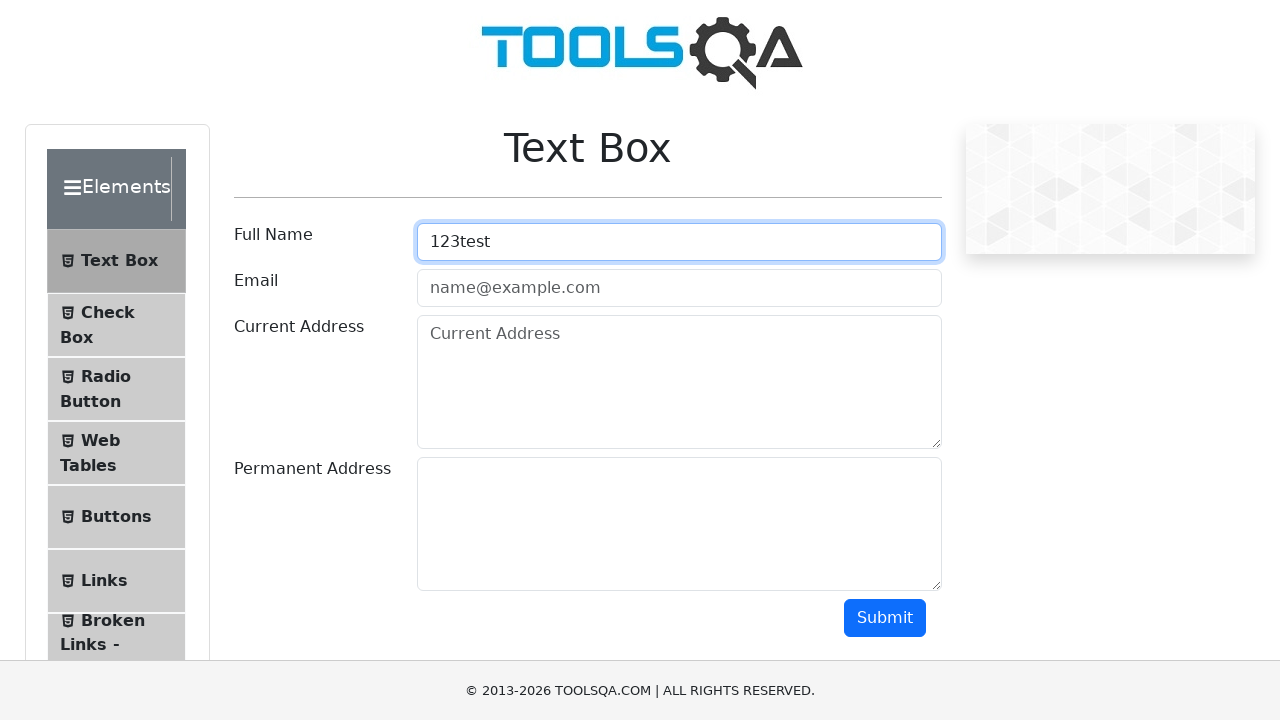

Verified submitted name is displayed (name field loaded)
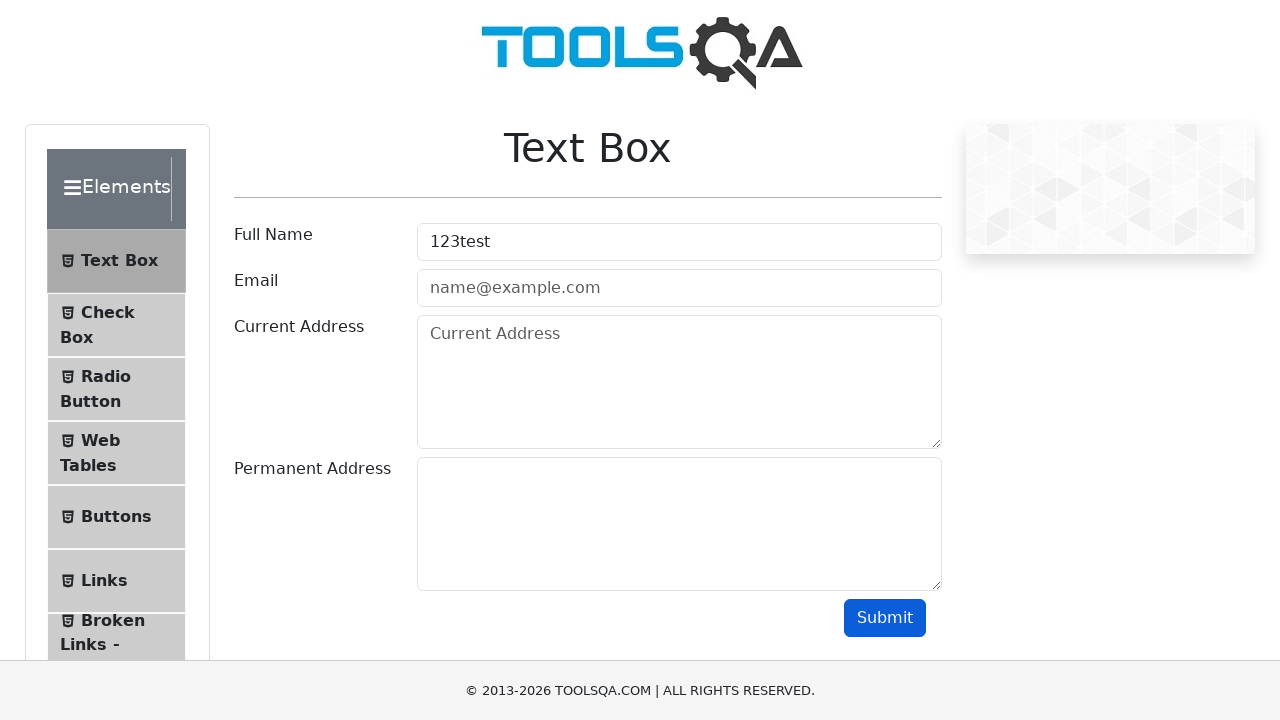

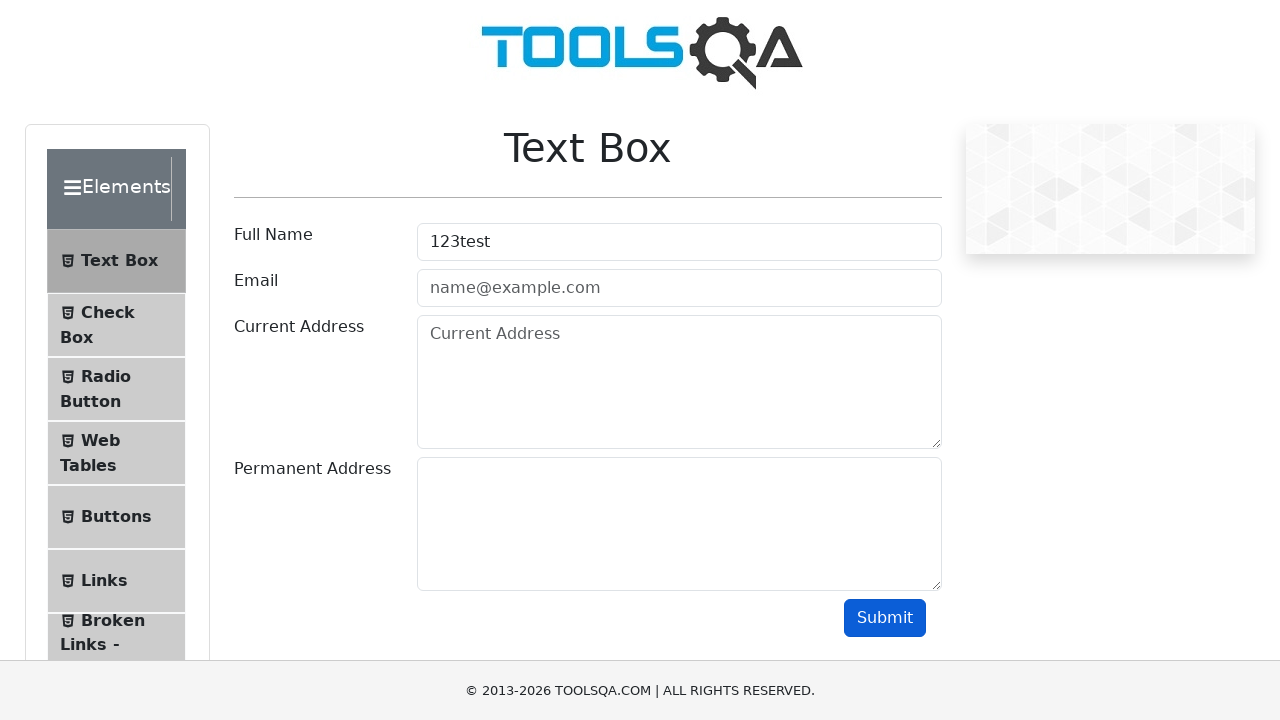